Tests form submission with valid data by filling all form fields including personal information, contact details, selecting options from dropdowns, and submitting the form.

Starting URL: https://demo.automationtesting.in/Register.html

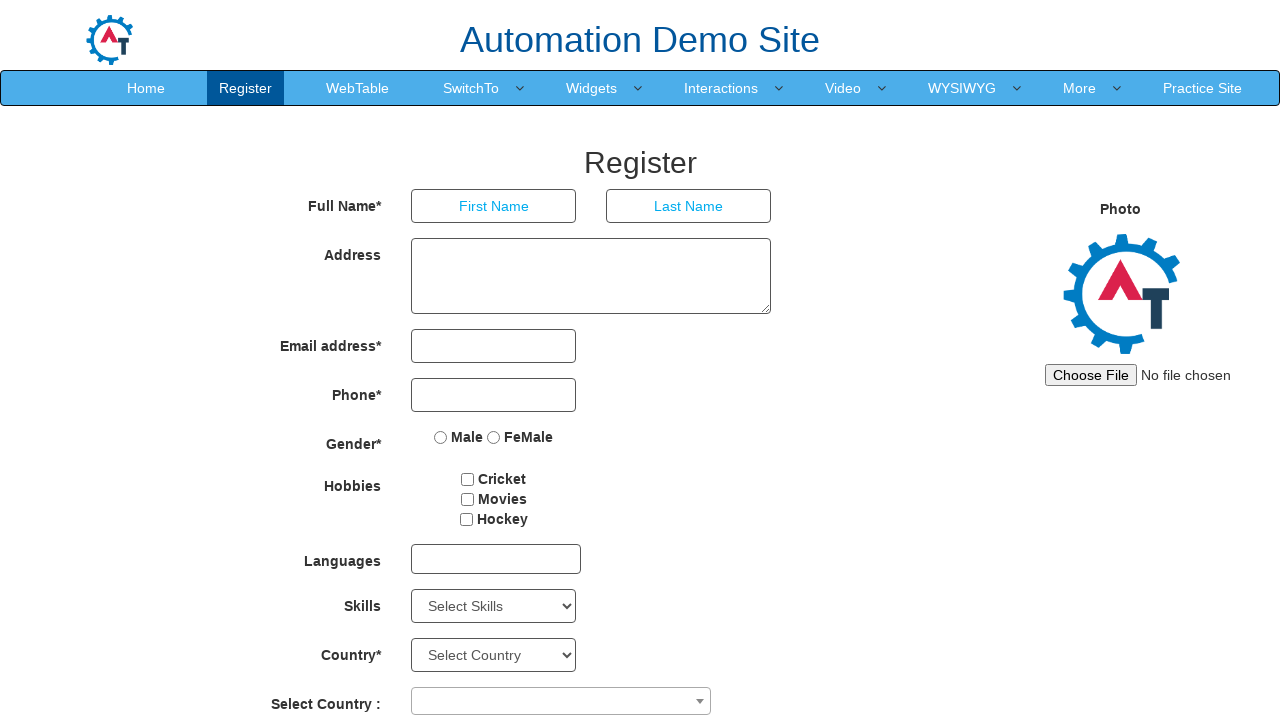

Filled First Name field with 'John' on input[placeholder="First Name"]
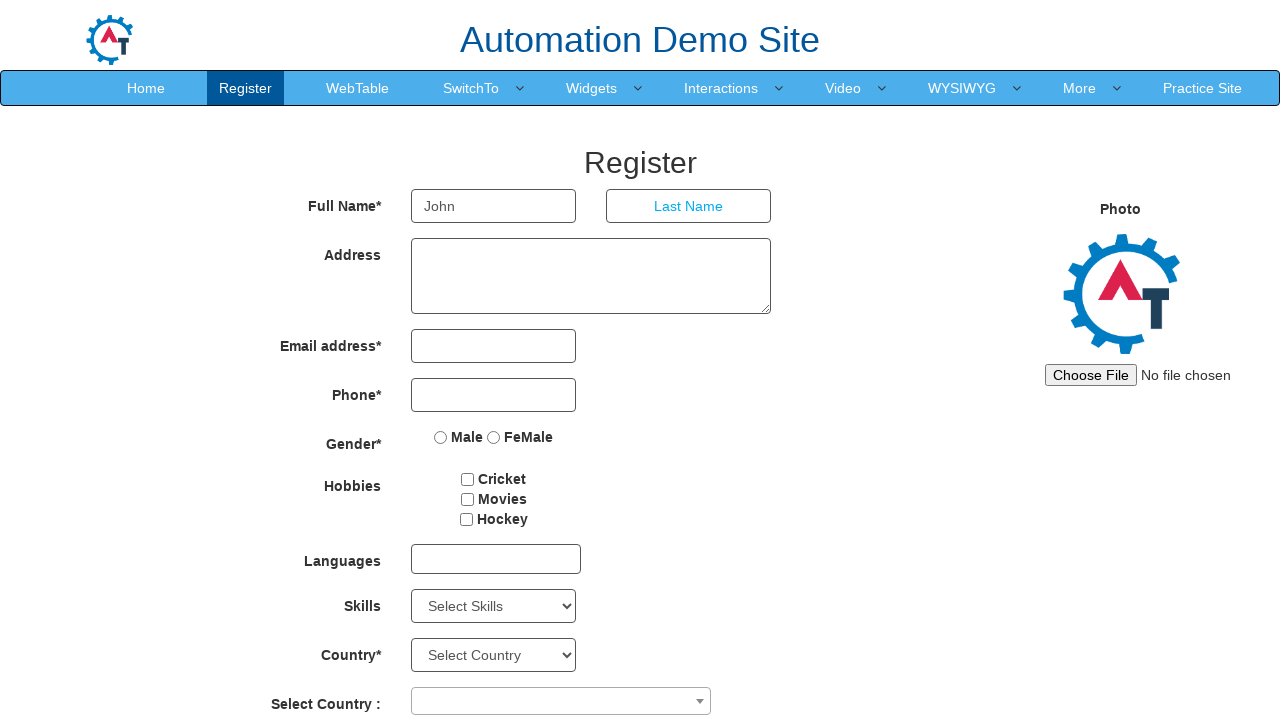

Filled Last Name field with 'Doe' on input[placeholder="Last Name"]
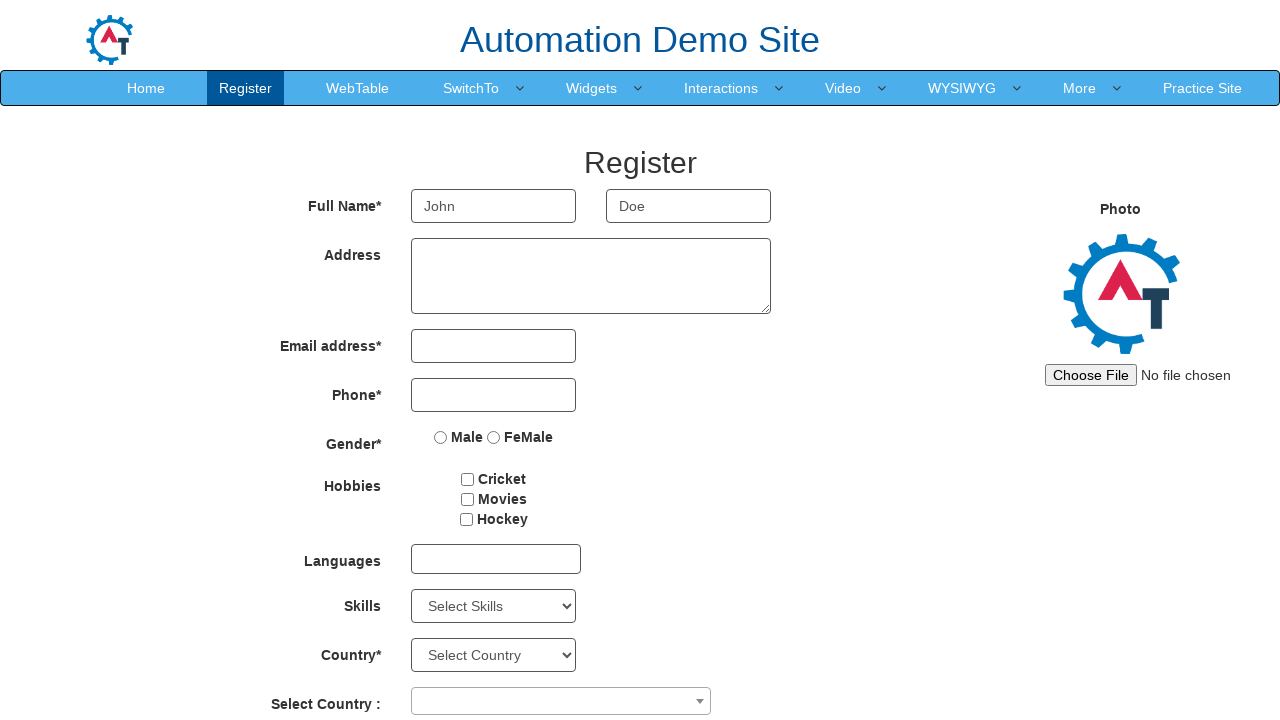

Filled Address field with '123 Main St' on textarea[ng-model="Adress"]
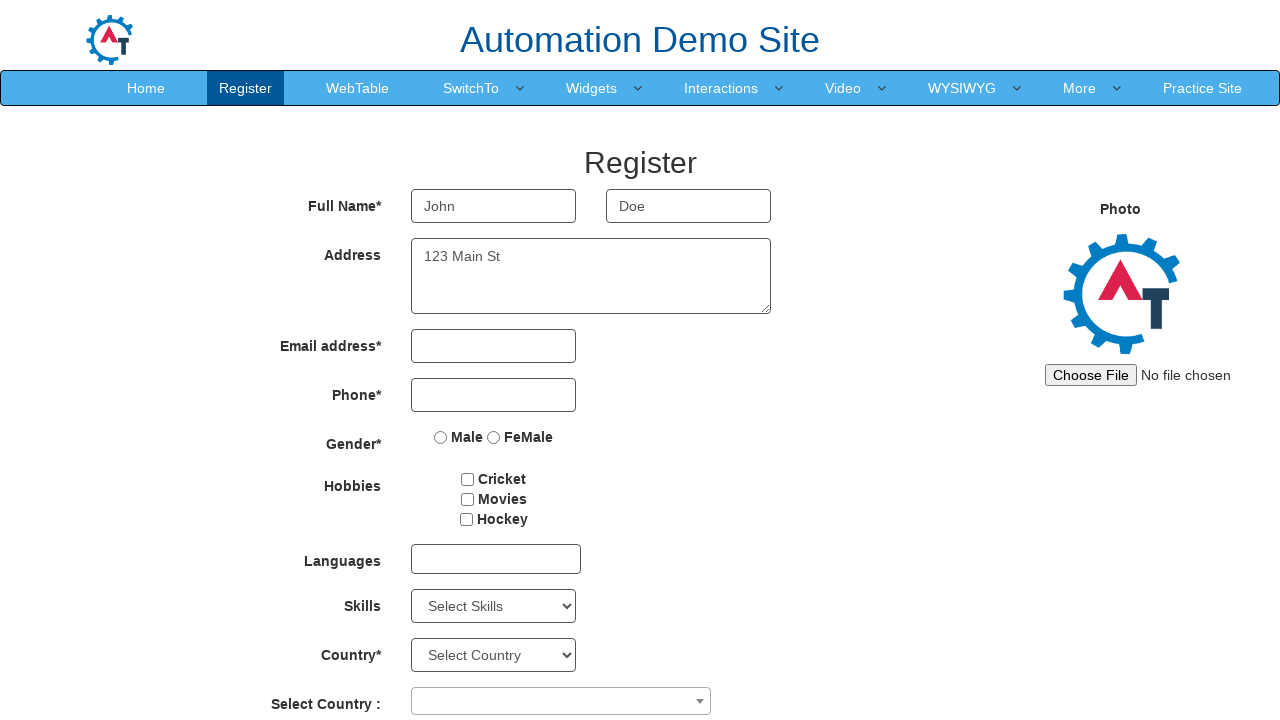

Filled Email field with 'john.doe@example.com' on input[ng-model="EmailAdress"]
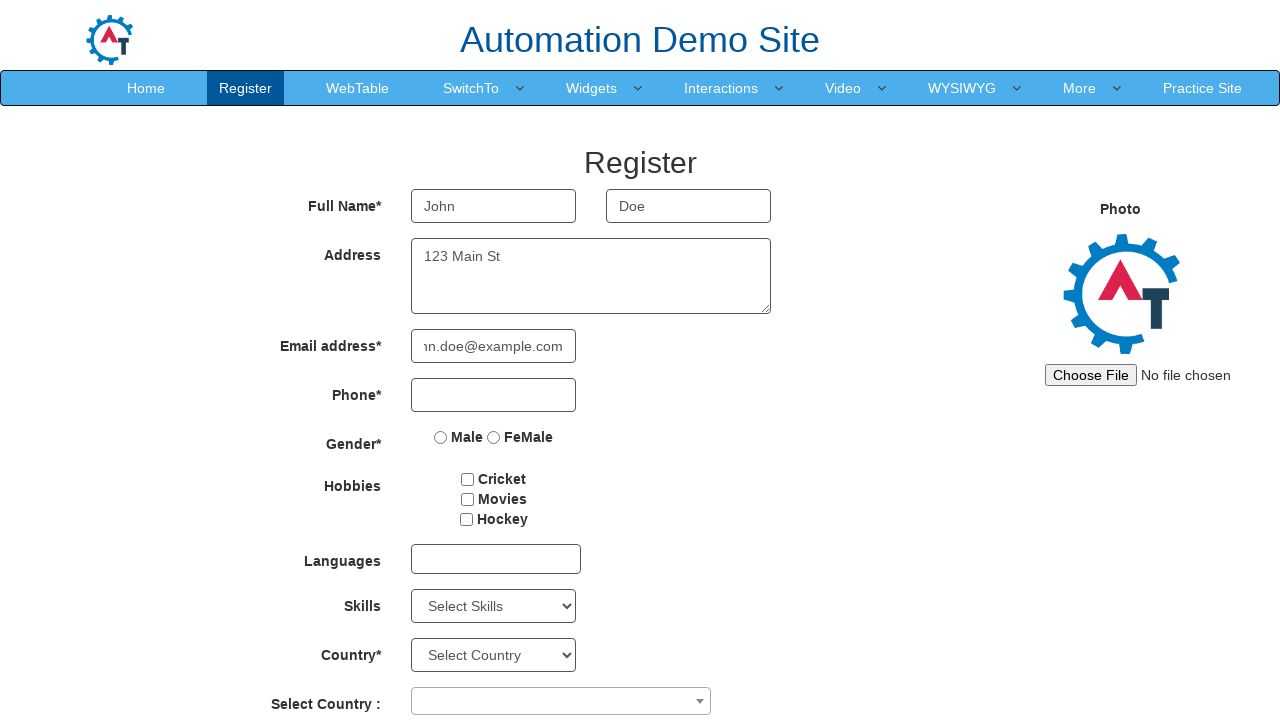

Filled Phone field with '1234567890' on input[ng-model="Phone"]
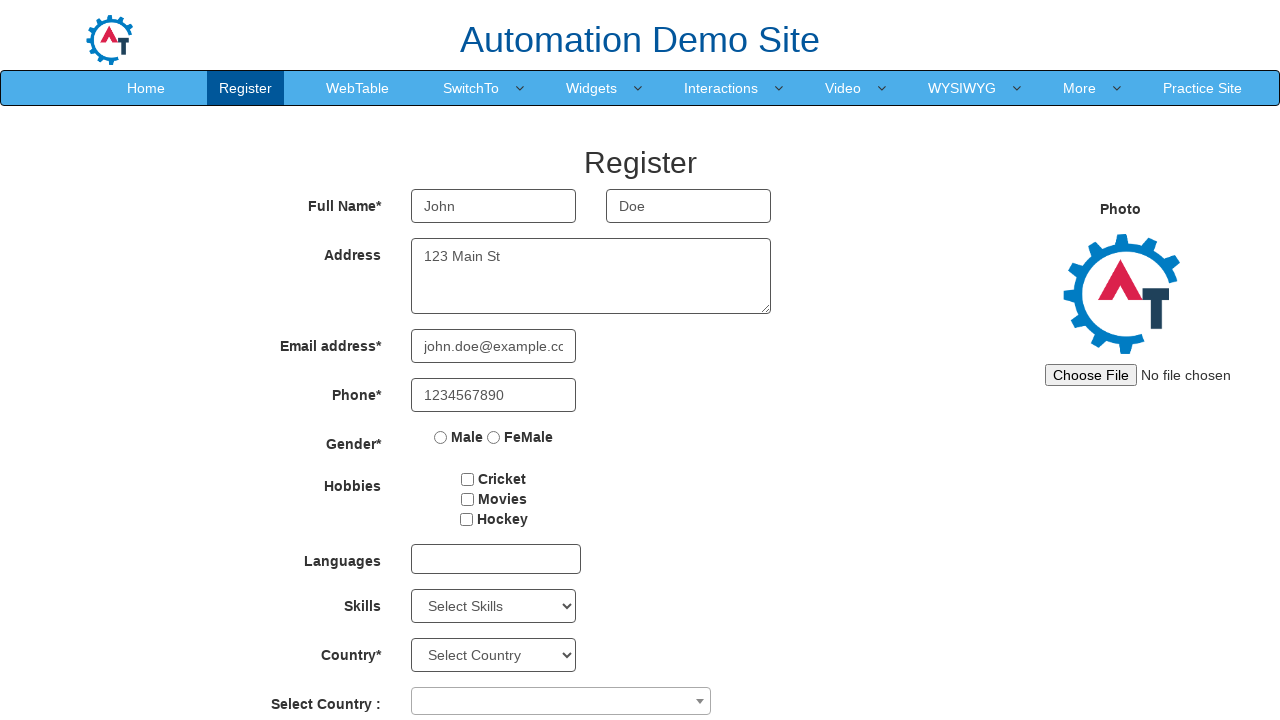

Selected Male gender option at (441, 437) on input[value="Male"]
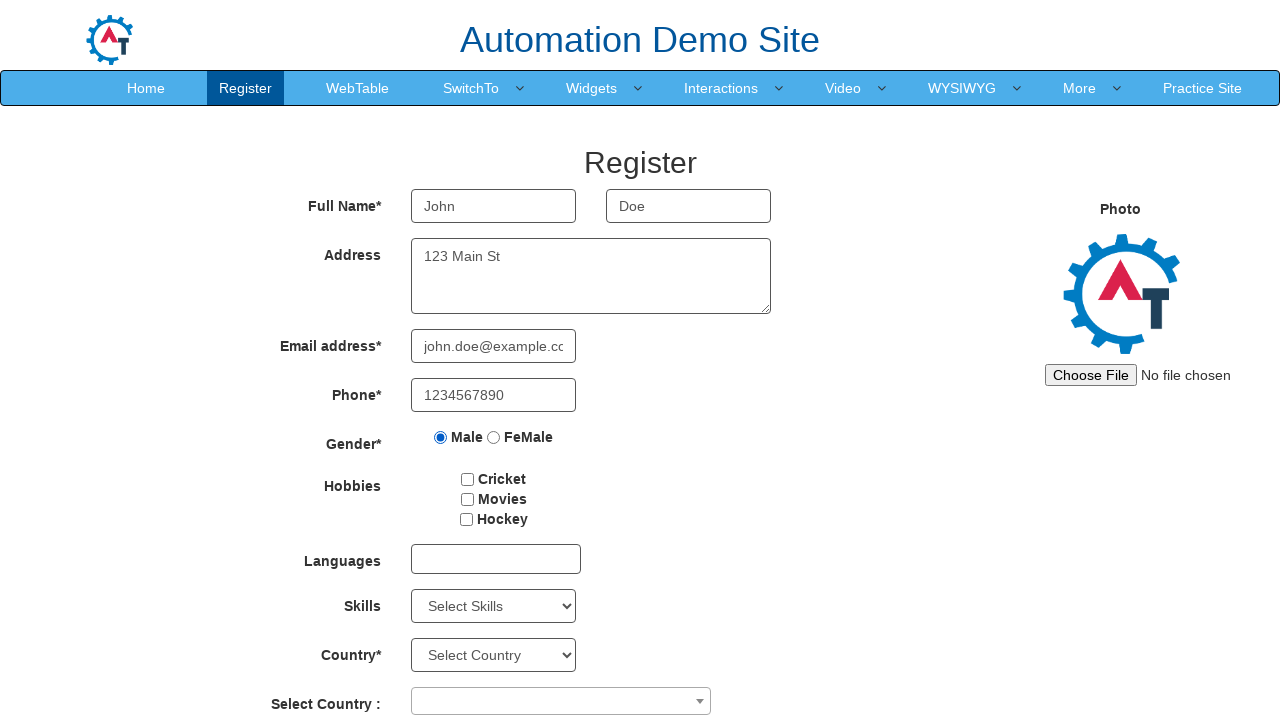

Checked hobby checkbox at (468, 479) on #checkbox1
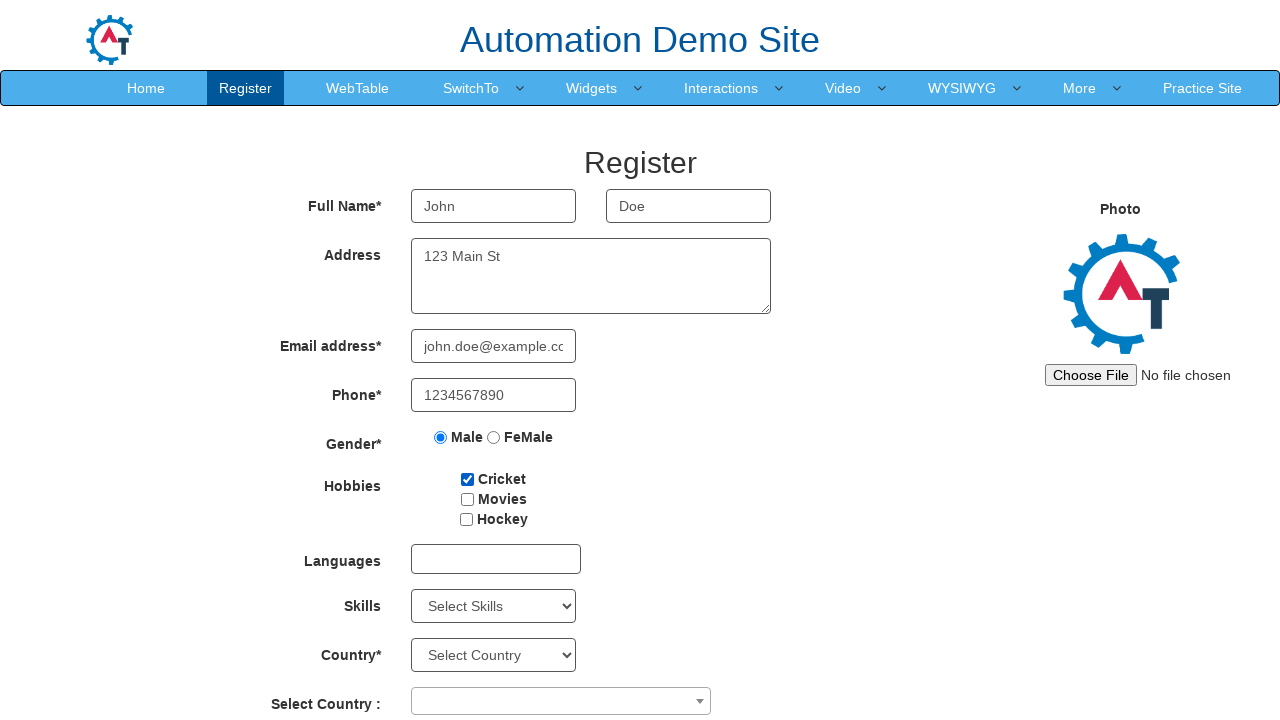

Selected 'Javascript' from Skills dropdown on #Skills
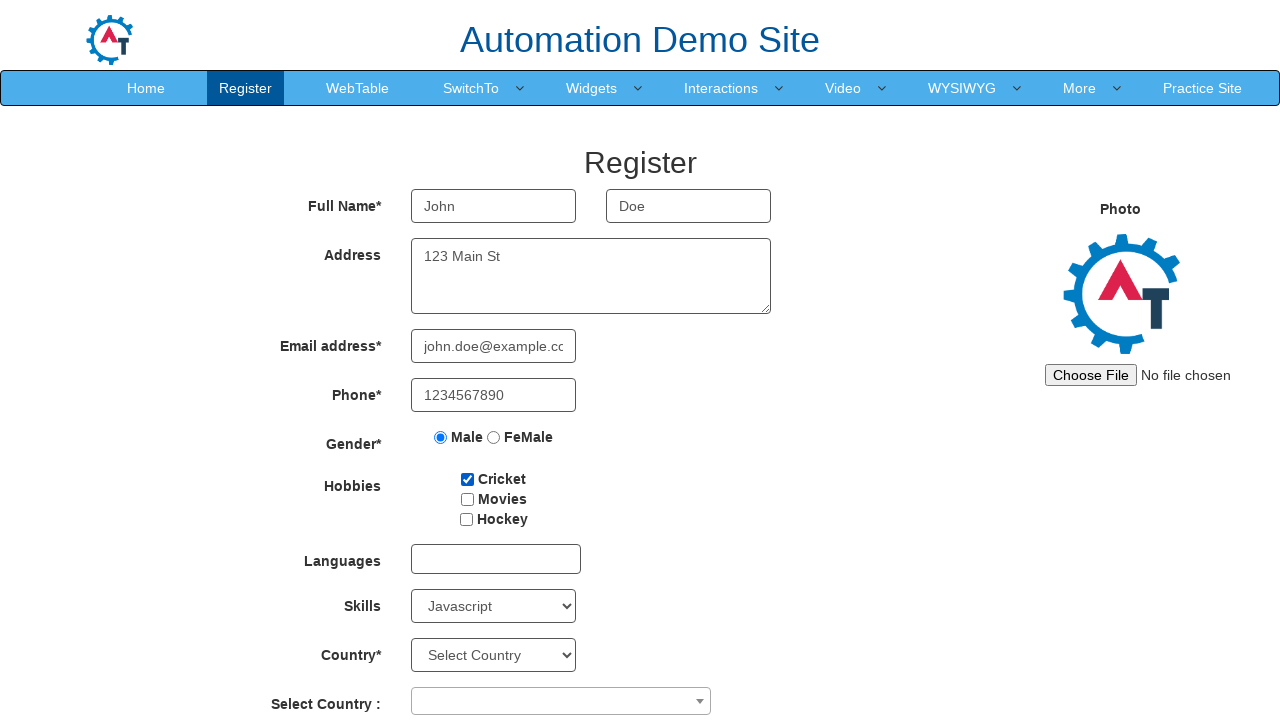

Clicked select2 dropdown to open country selection at (561, 701) on .select2-selection--single
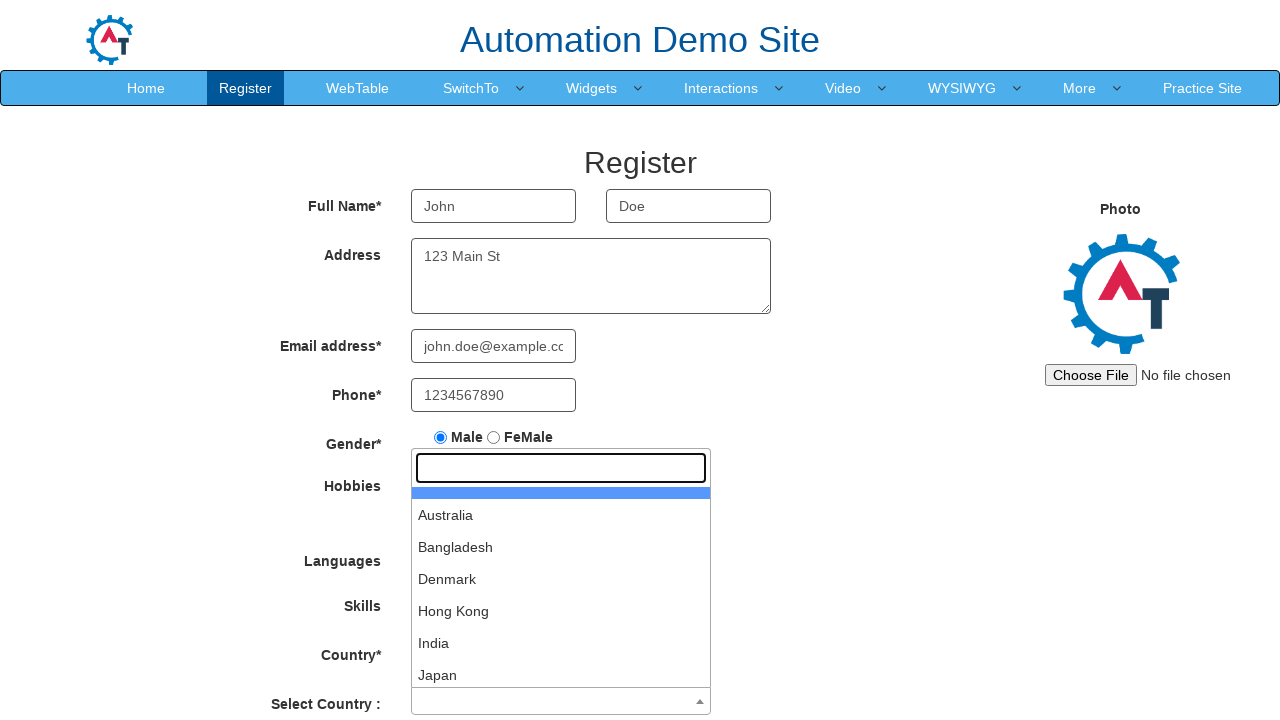

Filled select2 search field with 'India' on .select2-search__field
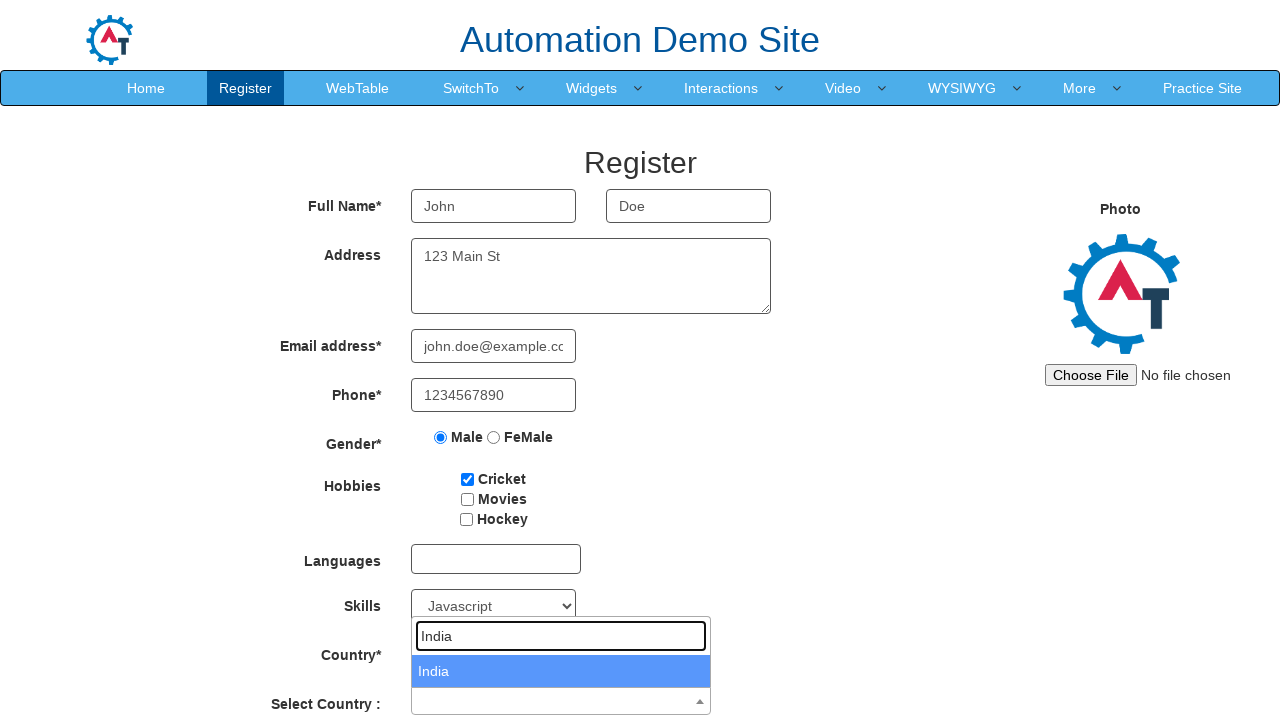

Pressed Enter to confirm 'India' selection
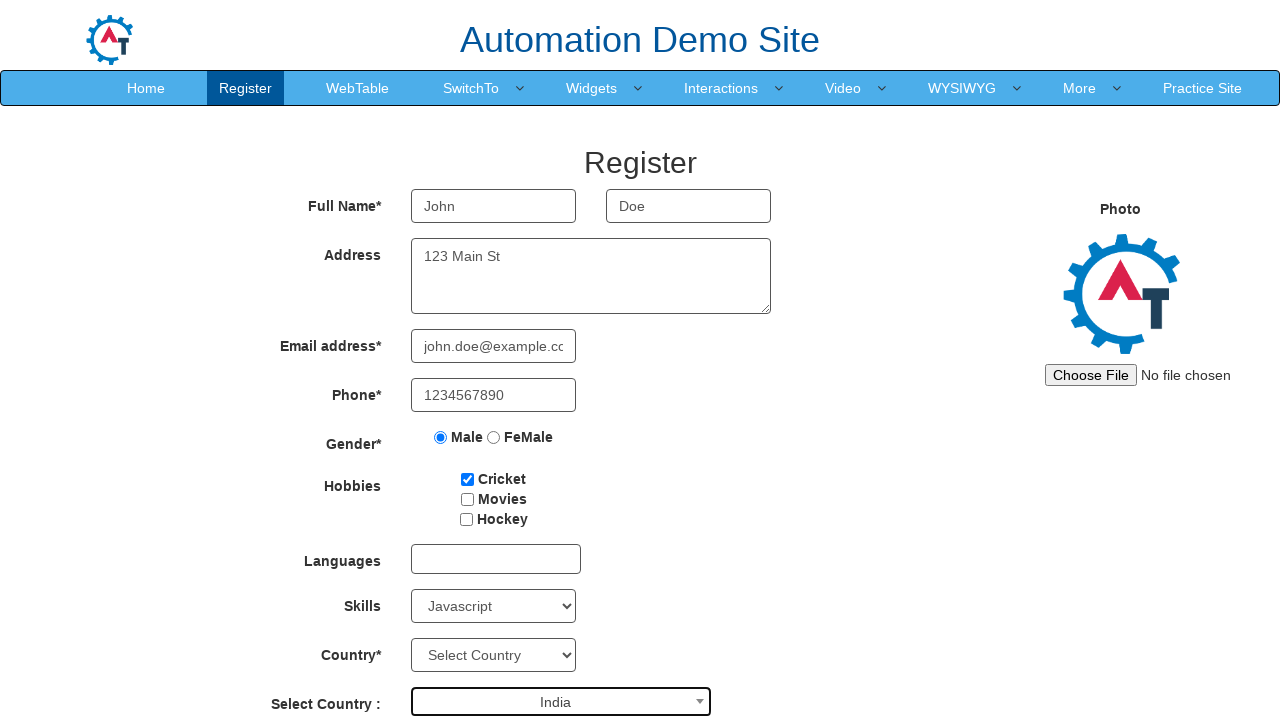

Selected year '1990' for date of birth on #yearbox
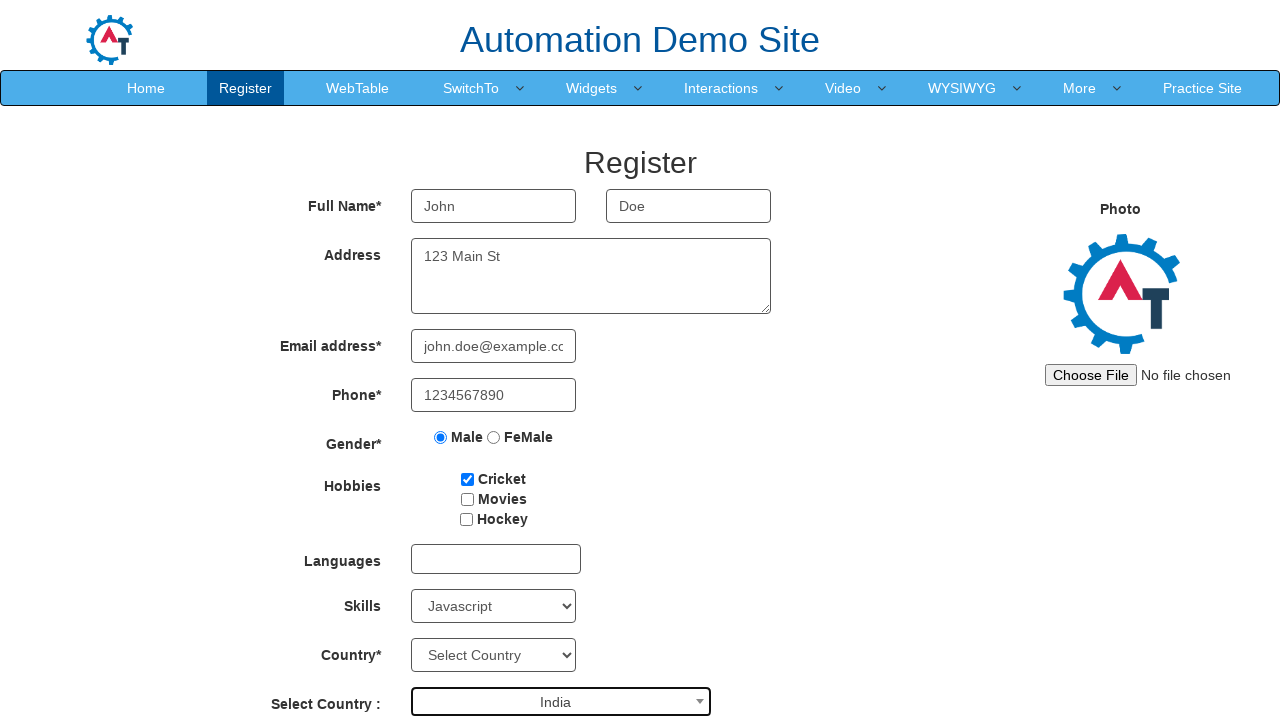

Selected 'January' for month of date of birth on select[ng-model="monthbox"]
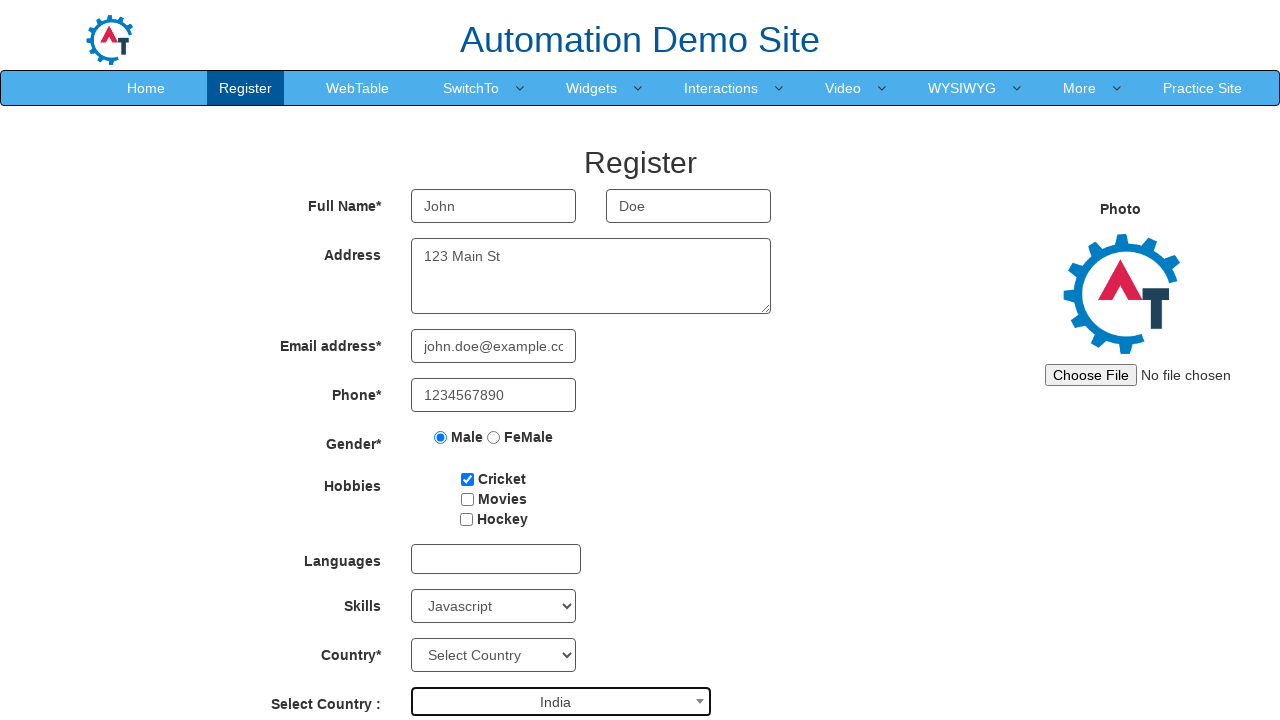

Selected day '1' for date of birth on #daybox
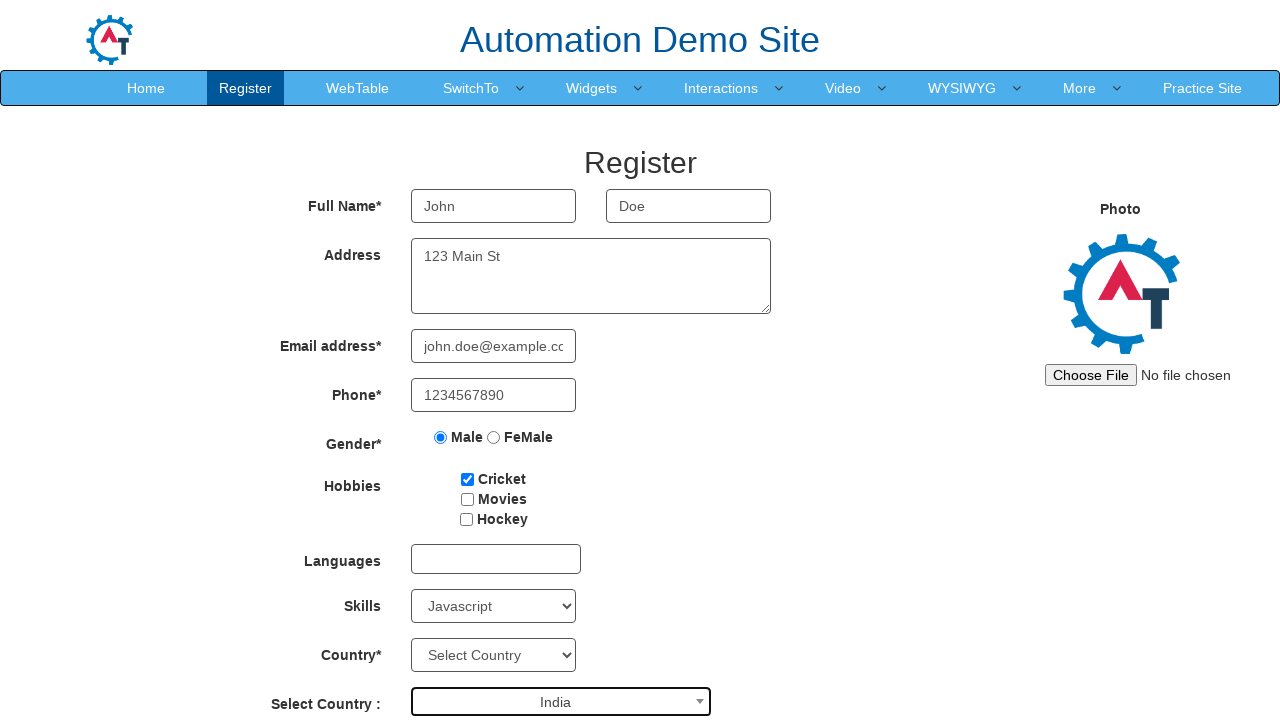

Filled first password field with 'Password123' on #firstpassword
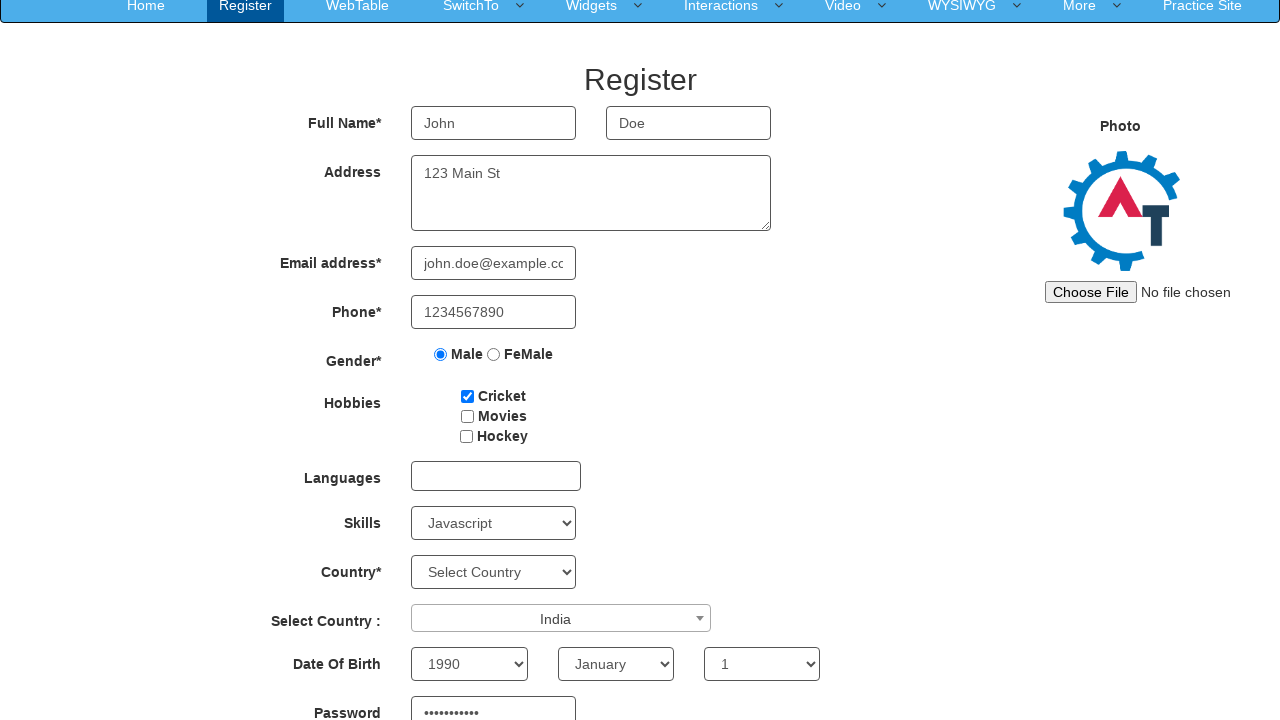

Filled second password field with 'Password123' on #secondpassword
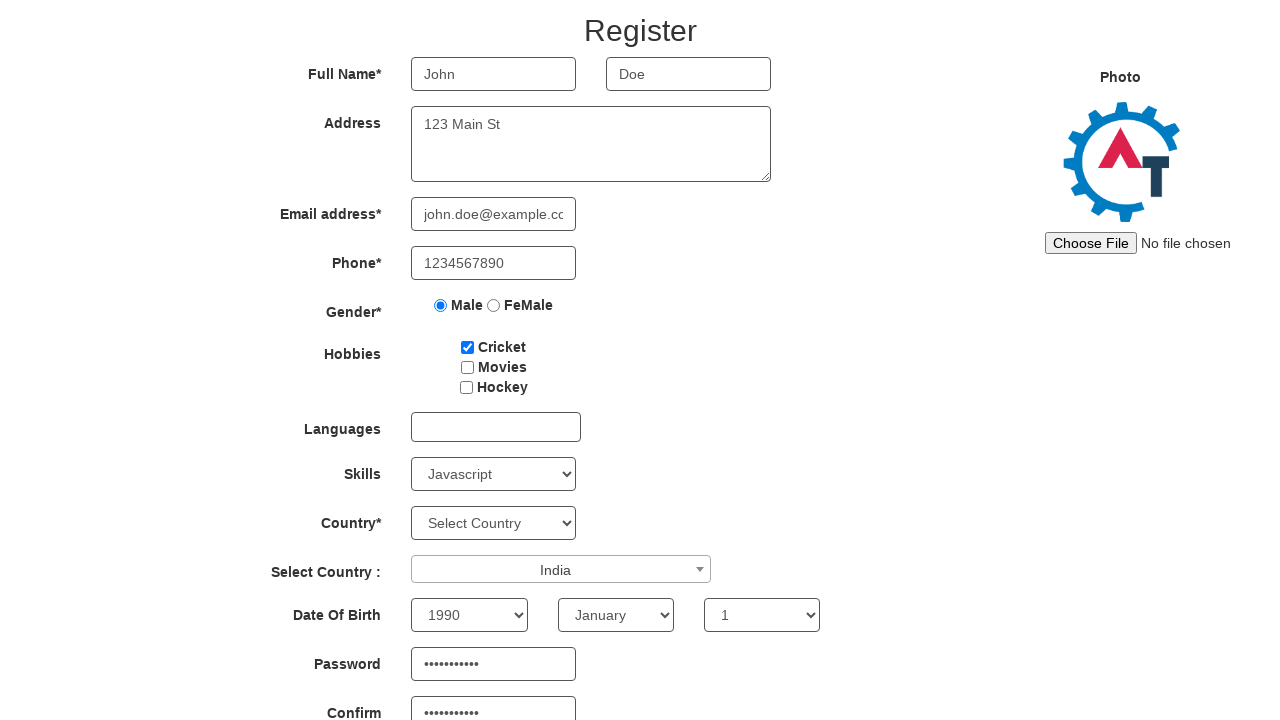

Clicked submit button to submit the form at (572, 623) on #submitbtn
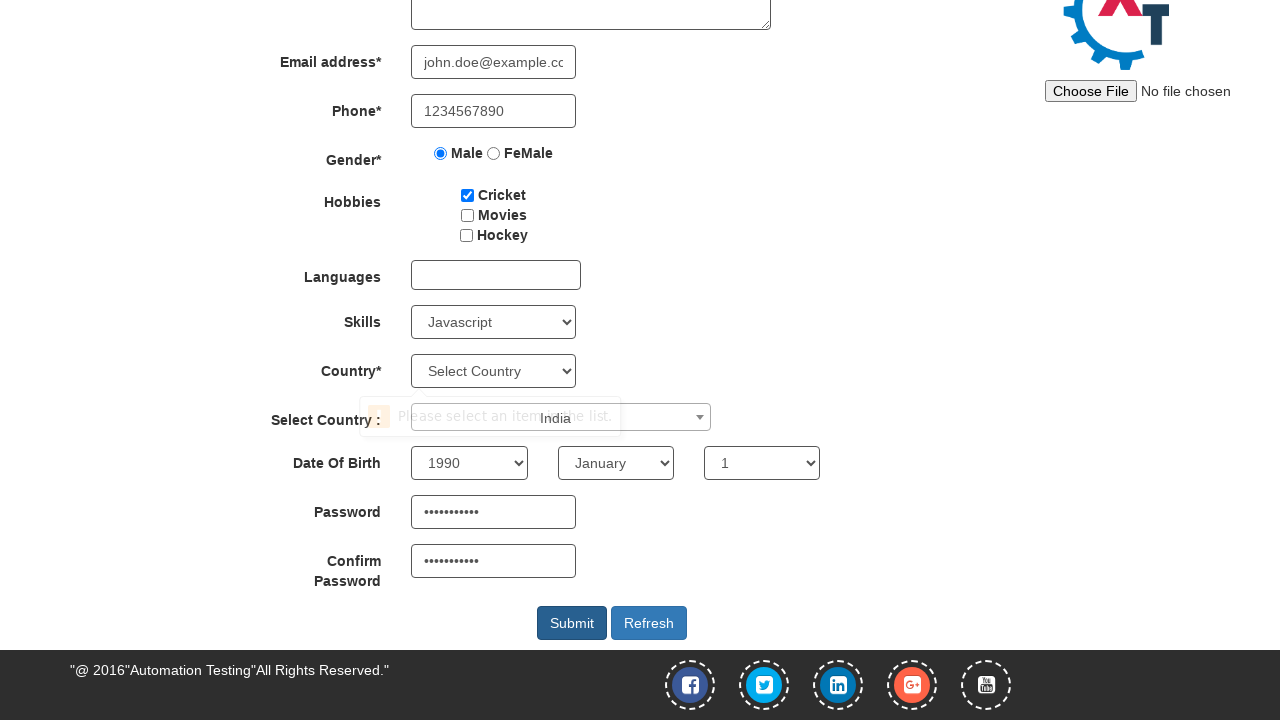

Waited for network idle state after form submission
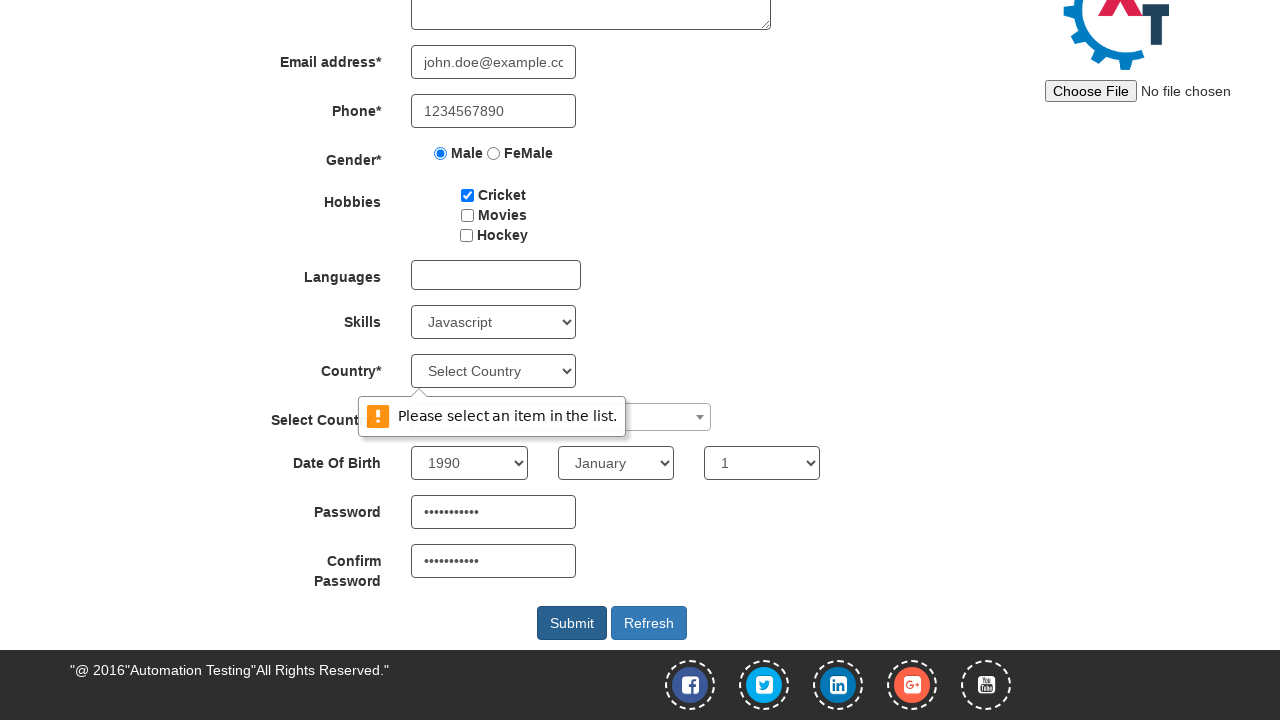

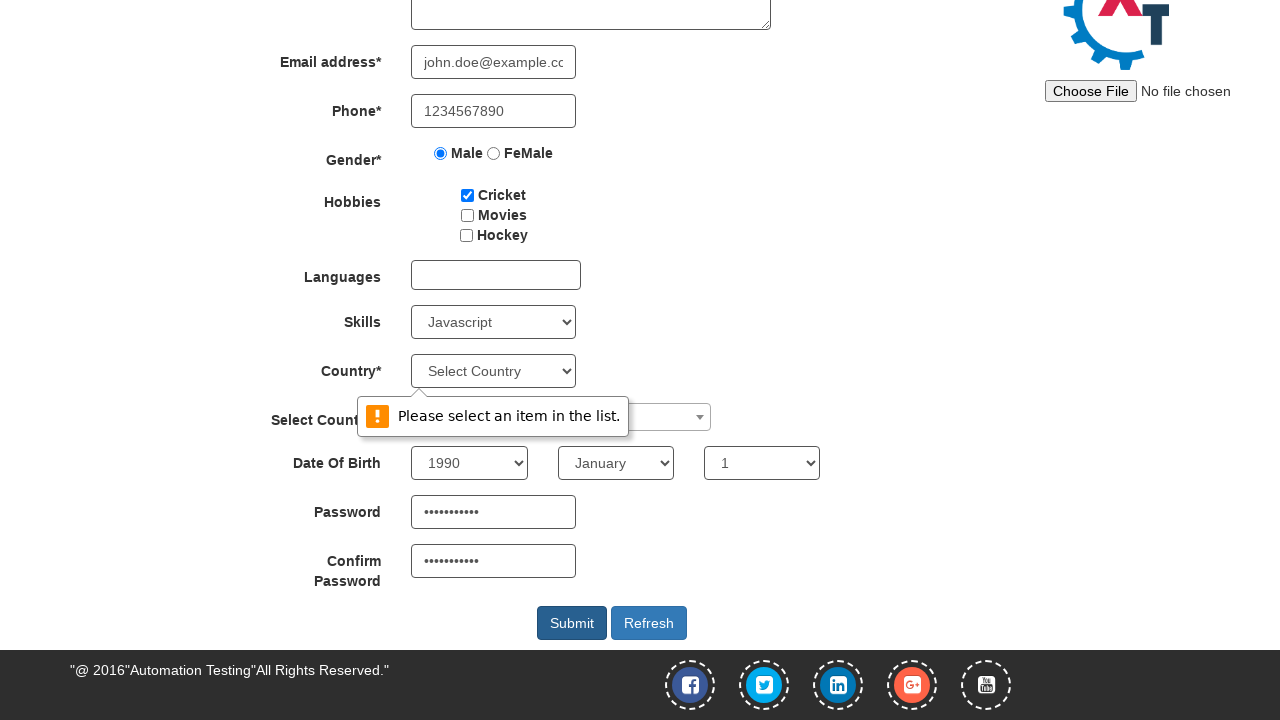